Navigates to the demoblaze homepage and verifies the page loads

Starting URL: https://www.demoblaze.com/index.html

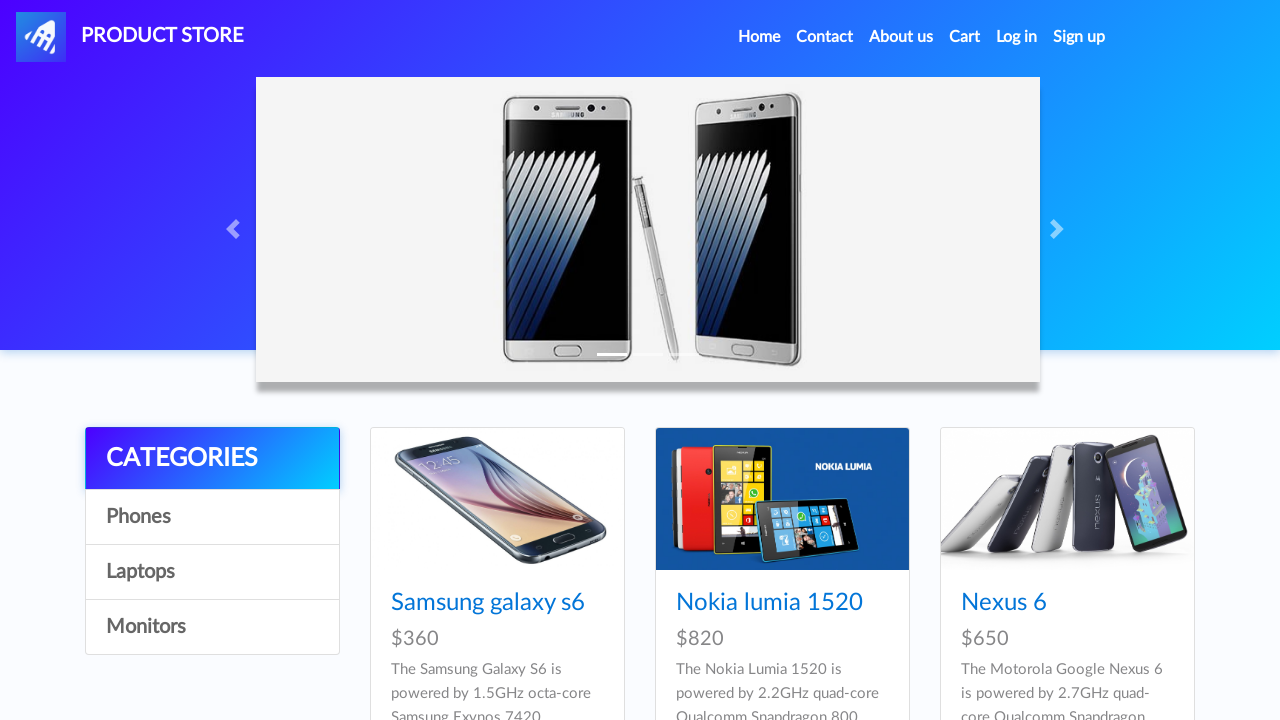

Waited for page to reach networkidle state
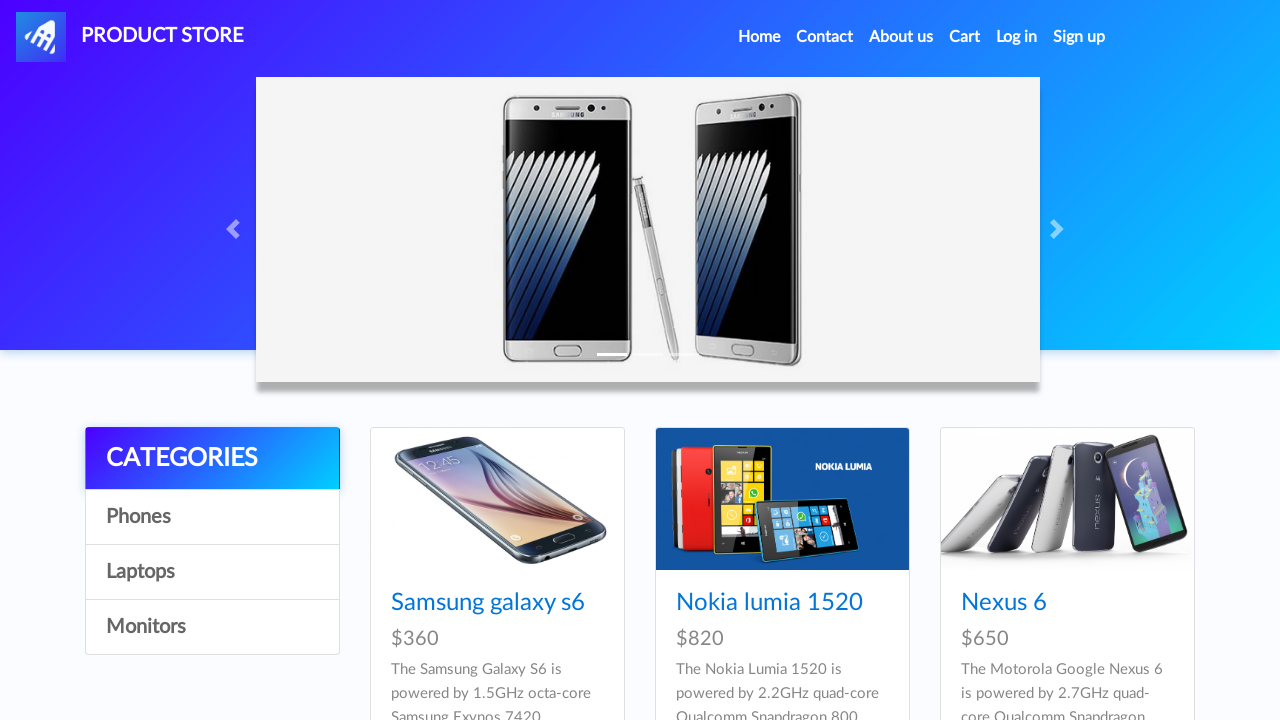

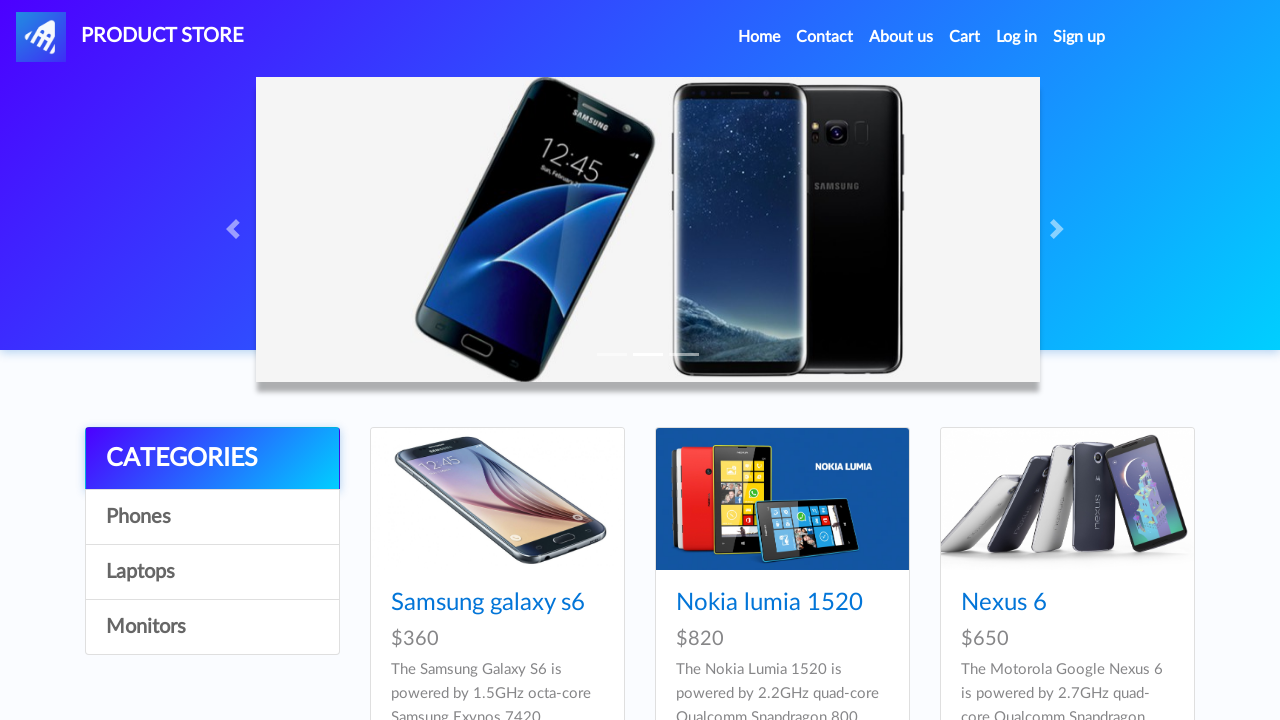